Tests drag and drop functionality by dragging element A onto element B and verifying the drop was successful.

Starting URL: https://the-internet.herokuapp.com/drag_and_drop

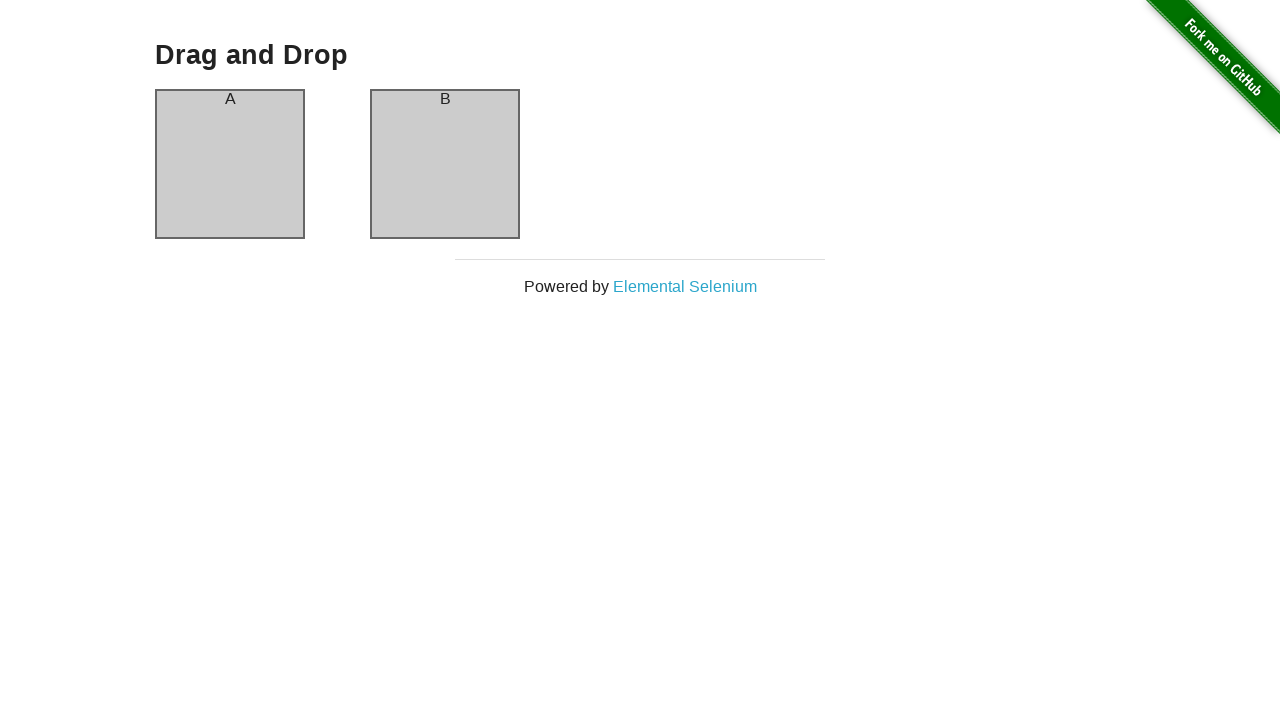

Dragged element A onto element B at (445, 164)
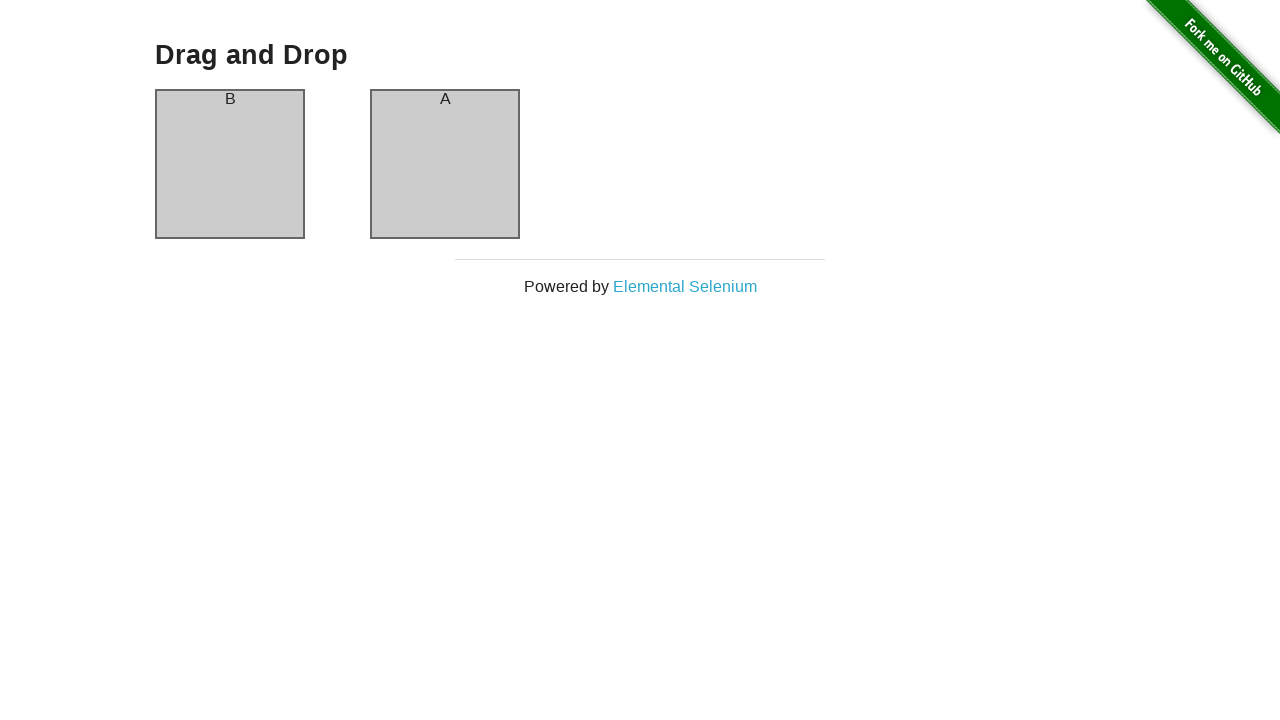

Verified drop was successful - element A now appears in column B
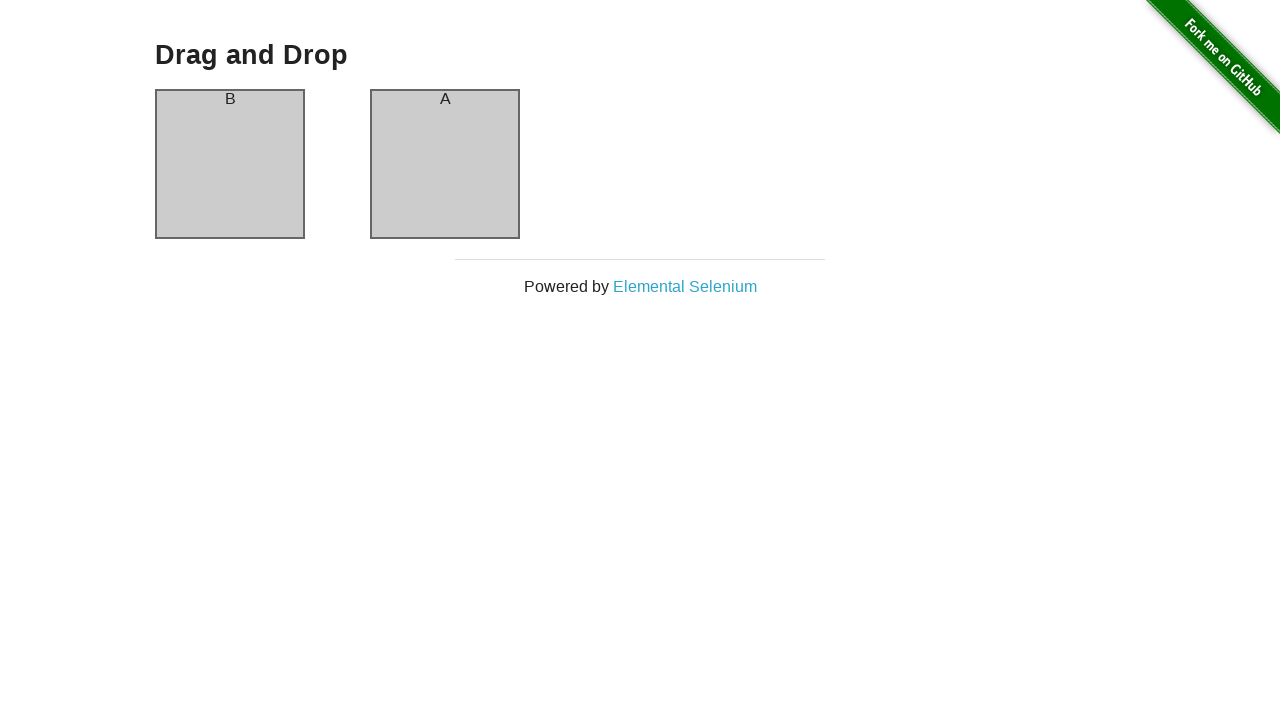

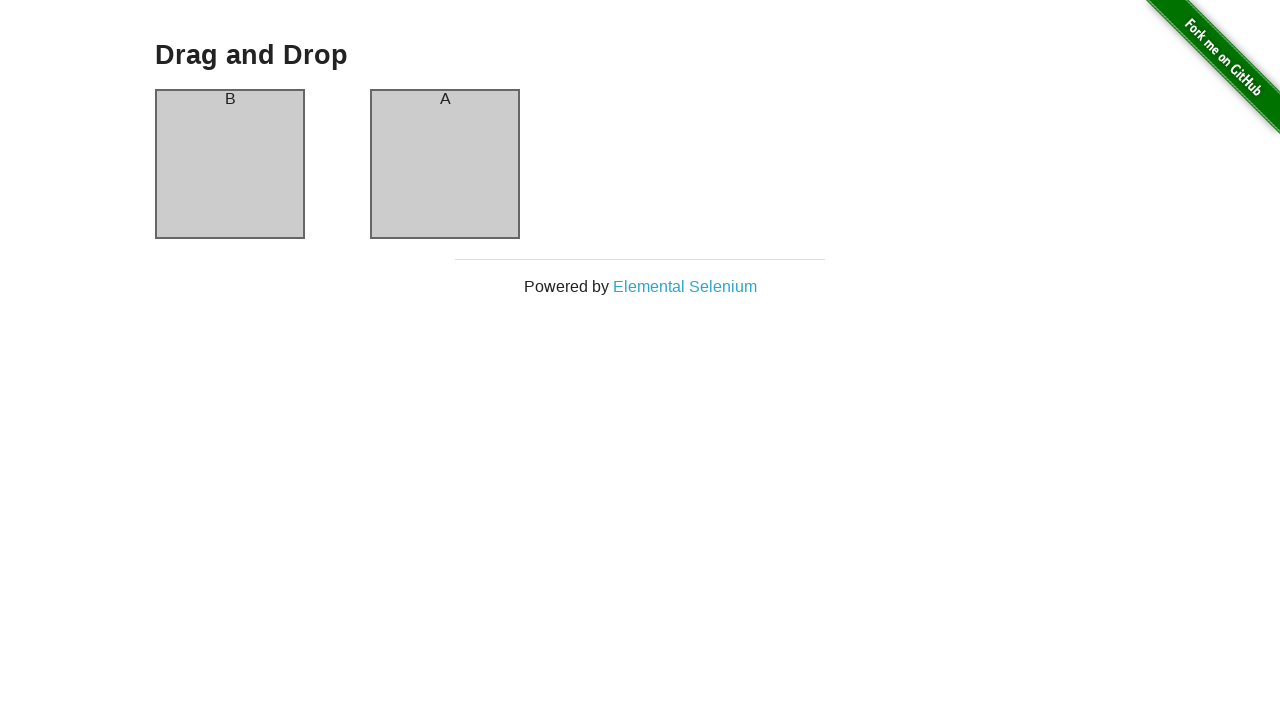